Demonstrates injecting jQuery and jQuery Growl library into a page and displaying various notification messages (default, error, notice, warning) using JavaScript execution.

Starting URL: http://the-internet.herokuapp.com

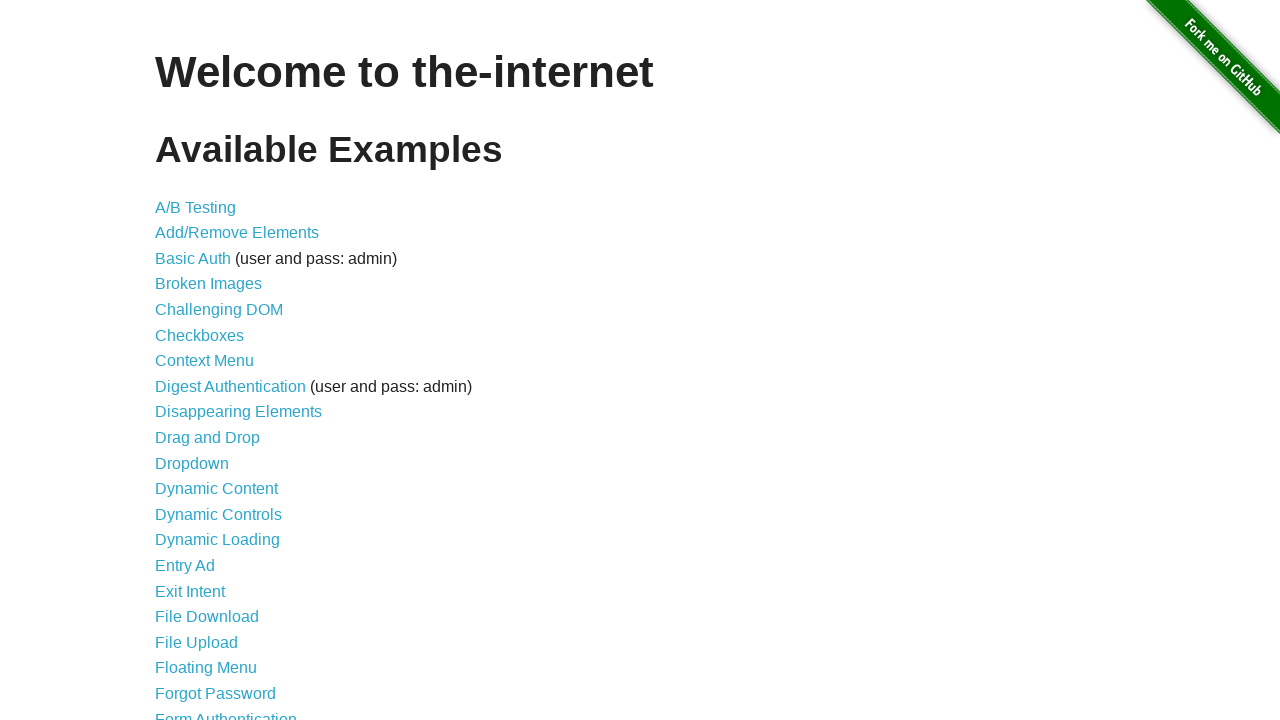

Injected jQuery library into the page
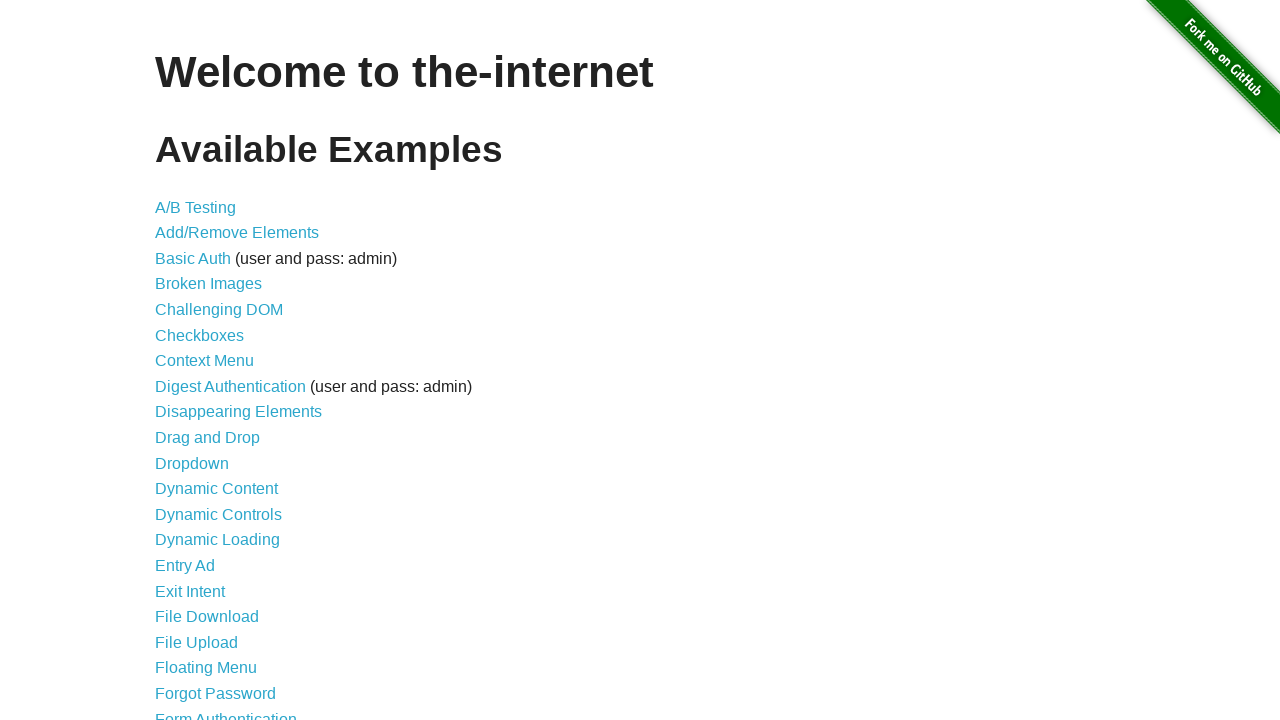

Waited for jQuery to load
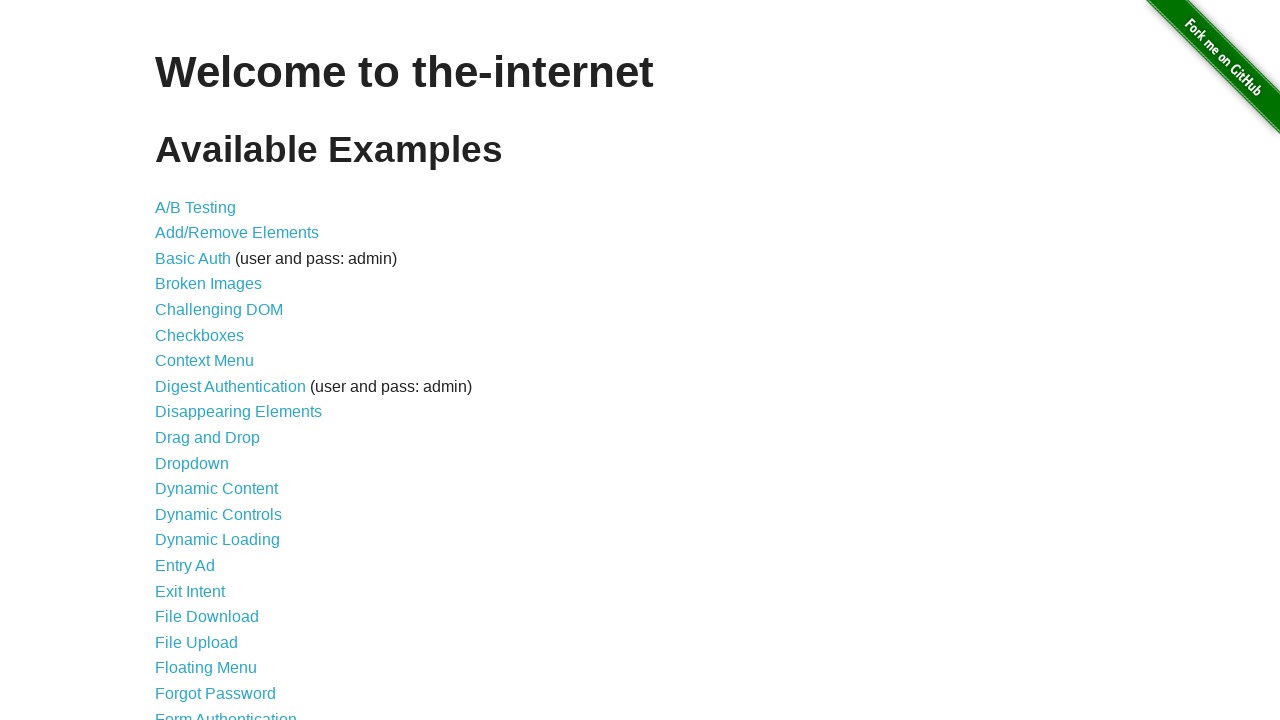

Loaded jQuery Growl library
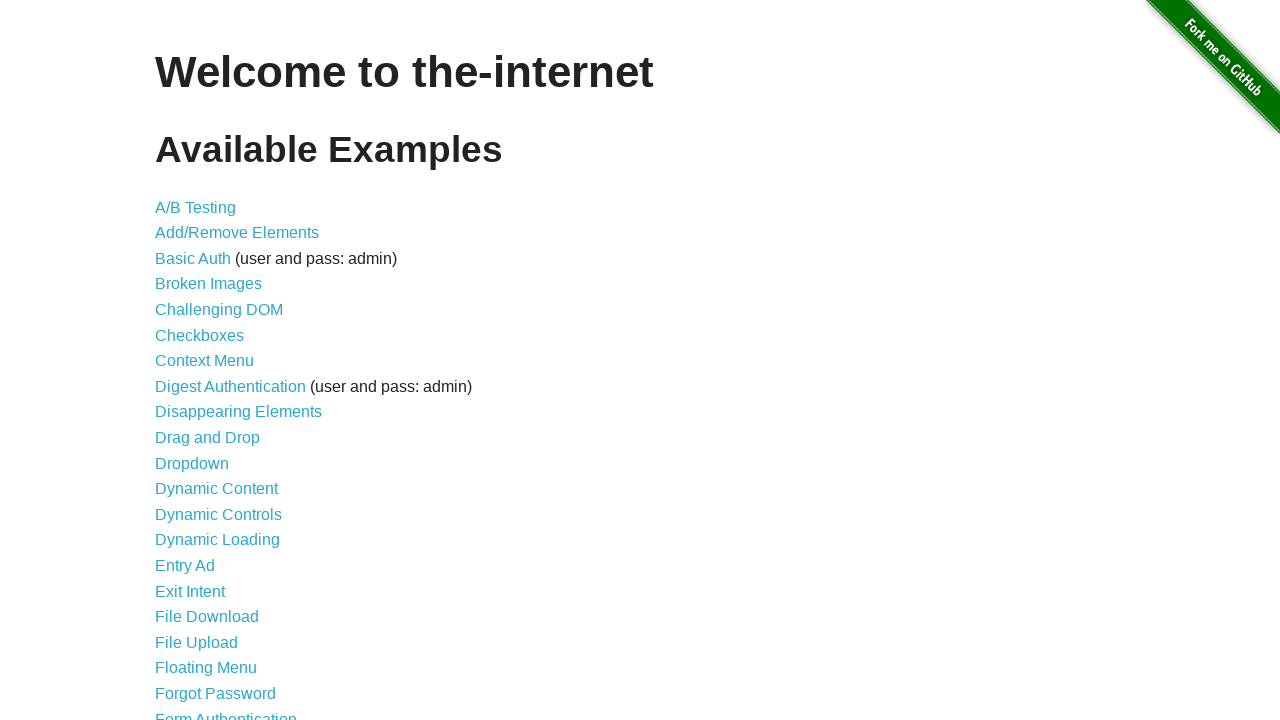

Added jQuery Growl CSS styles to the page
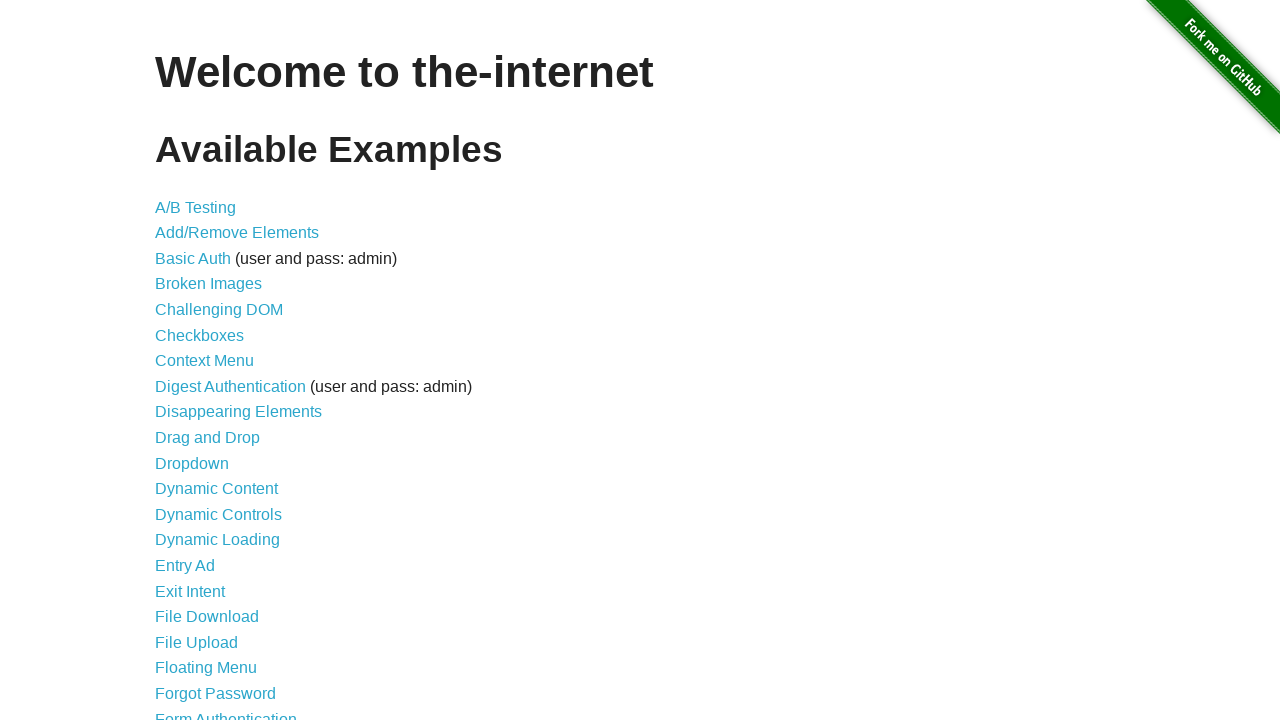

Waited for jQuery Growl library to be available
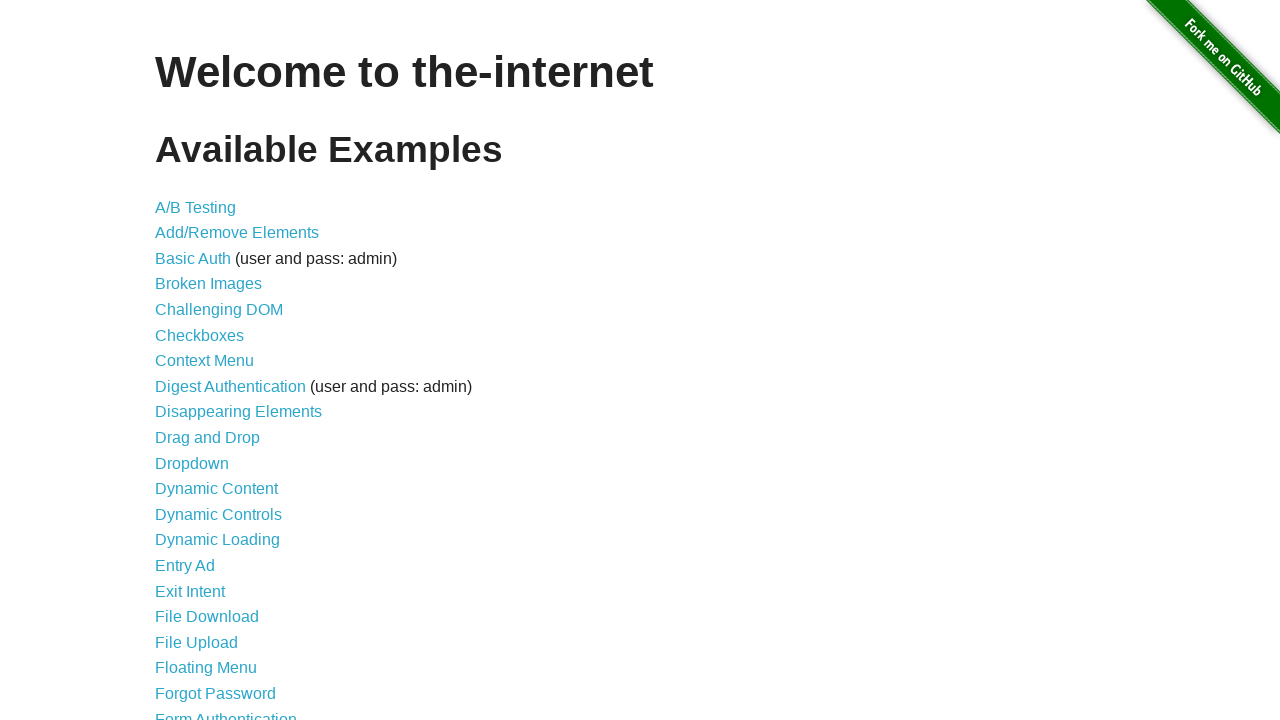

Displayed default notification message
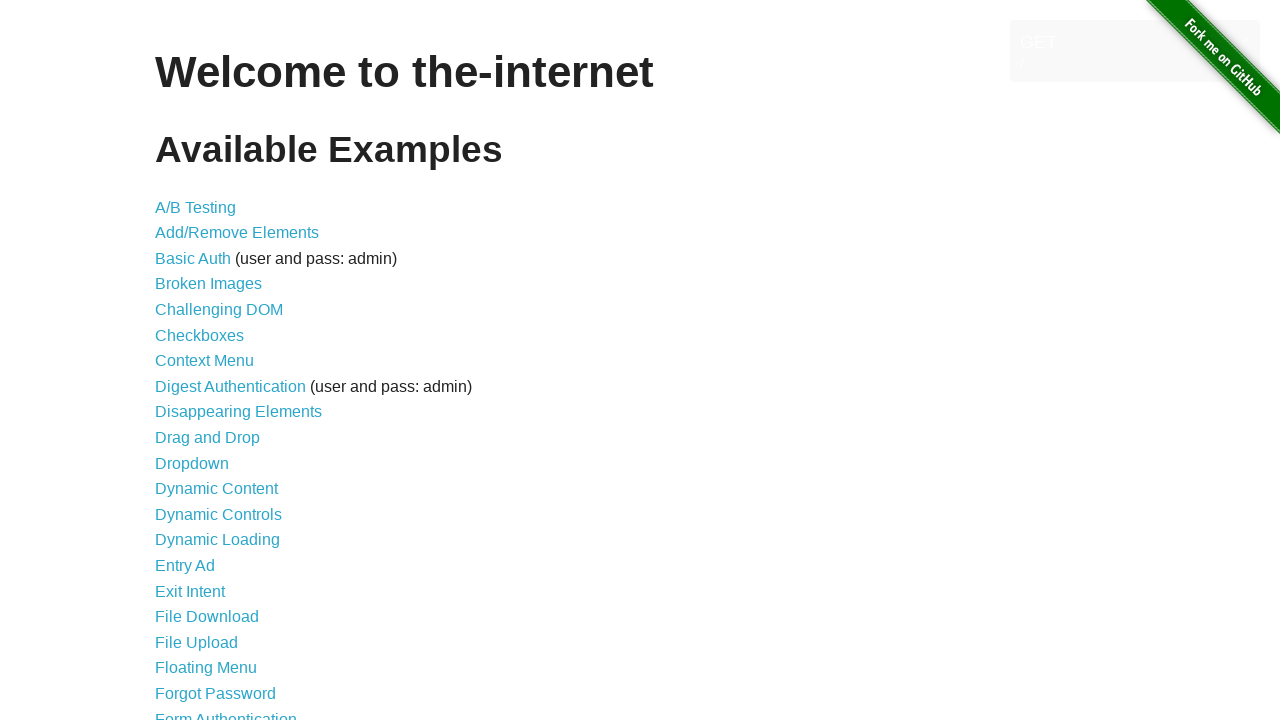

Displayed error notification message
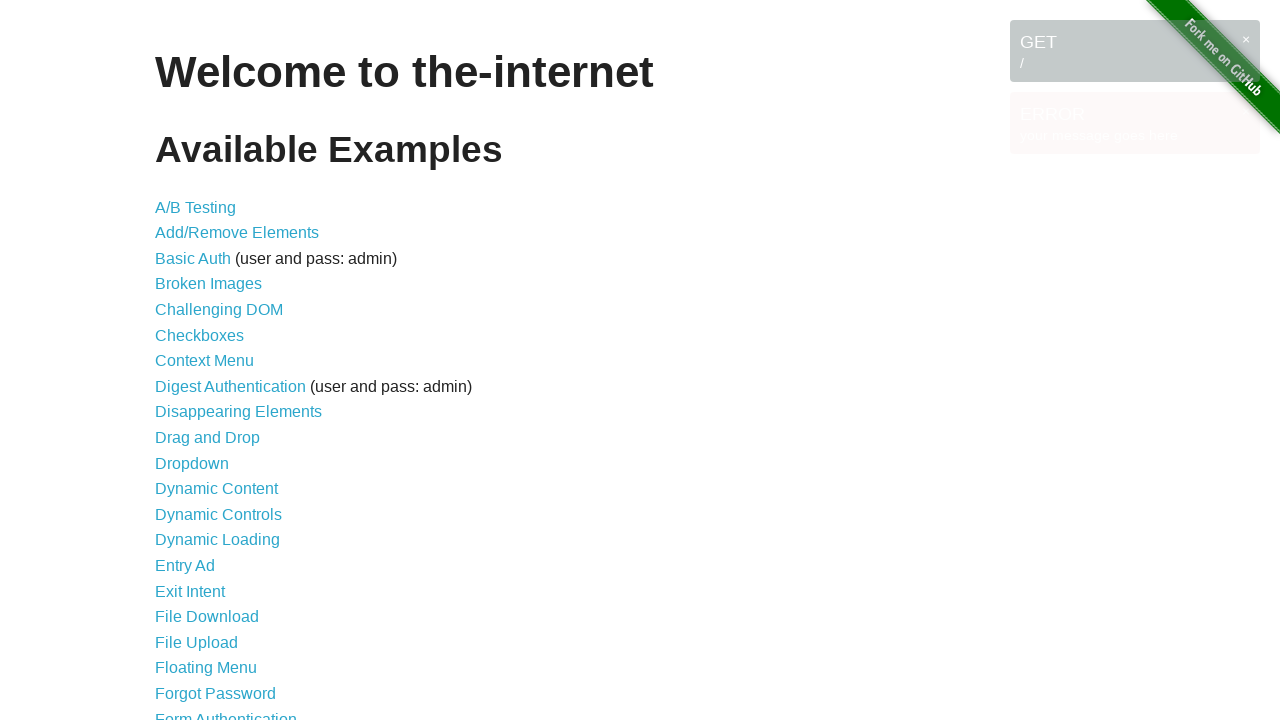

Displayed notice notification message
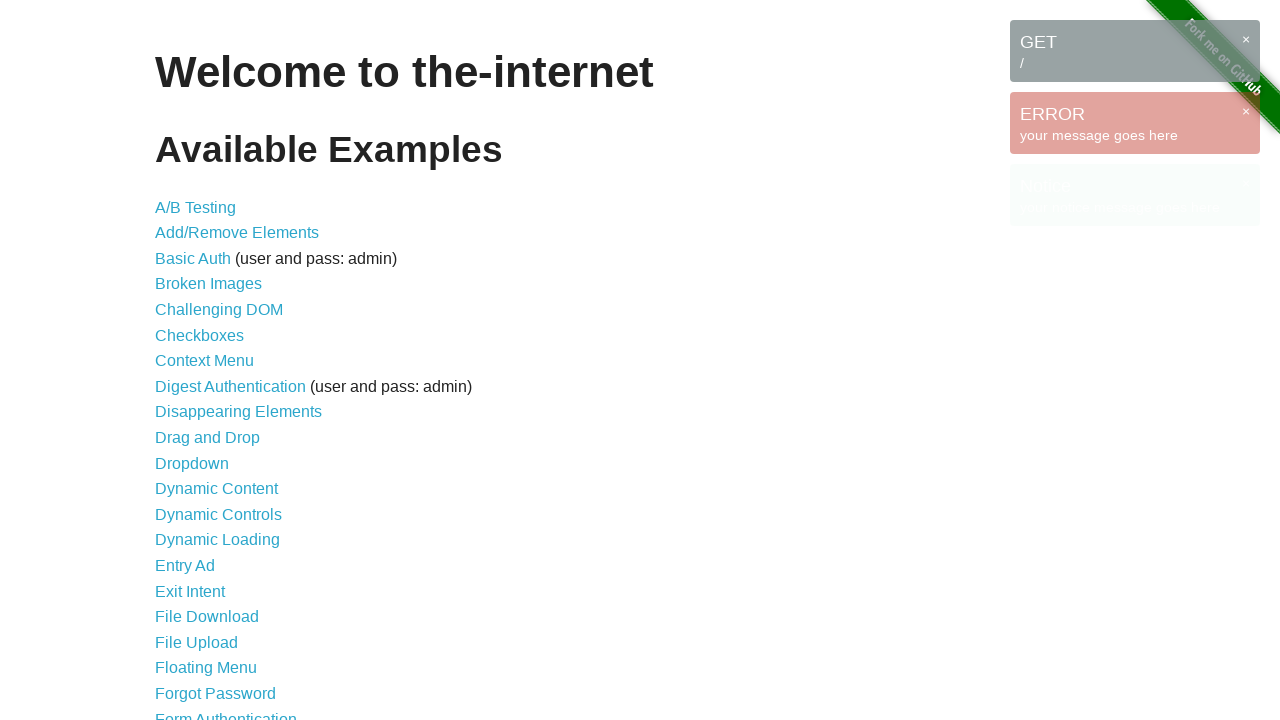

Displayed warning notification message
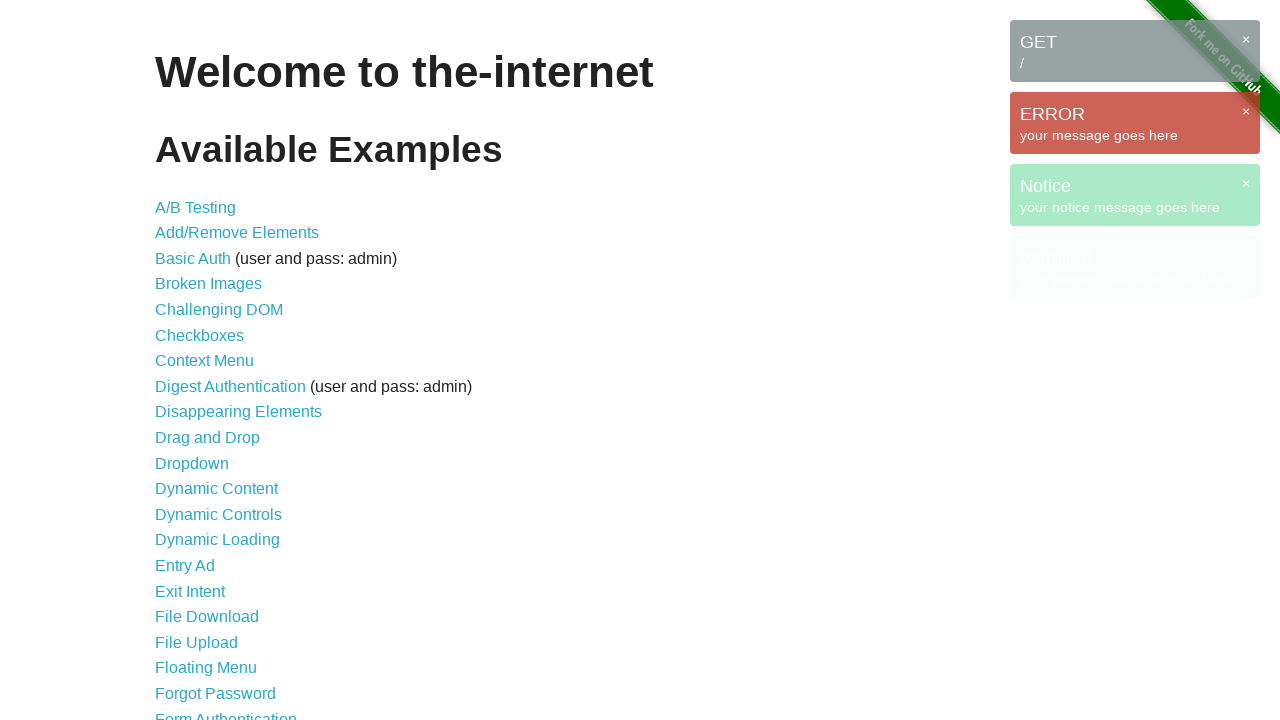

Waited for growl notification messages to appear on the page
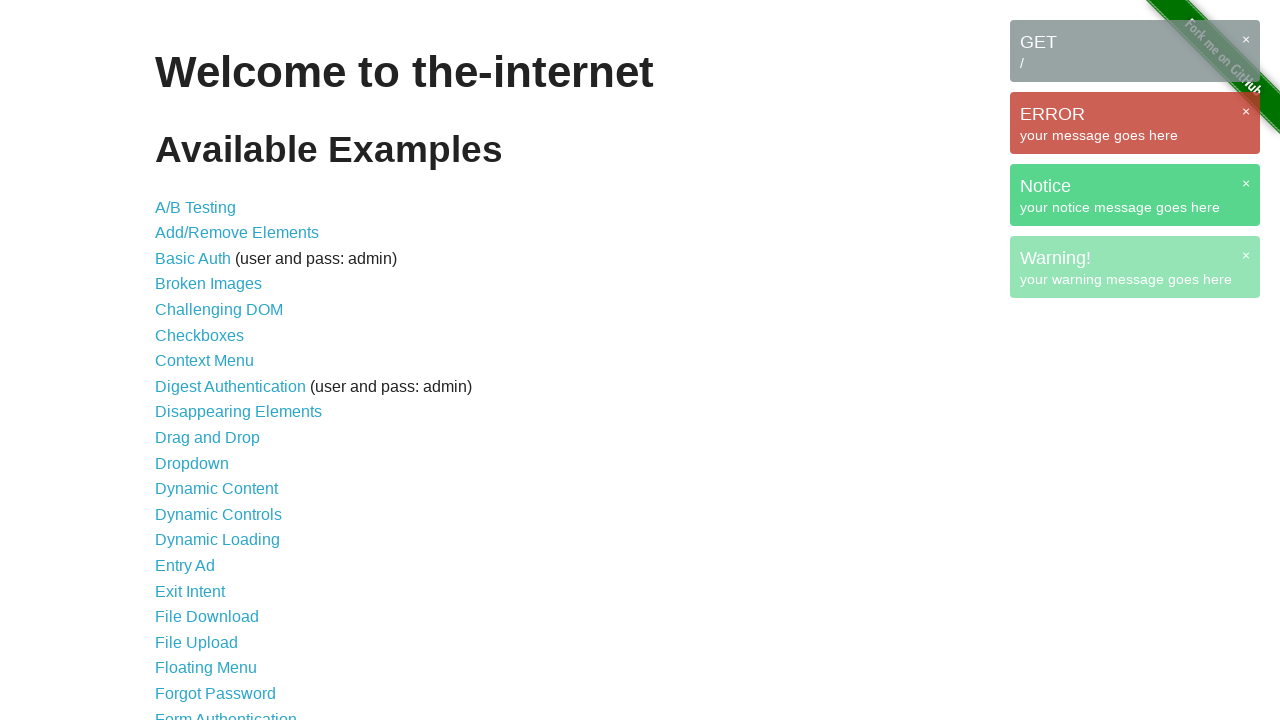

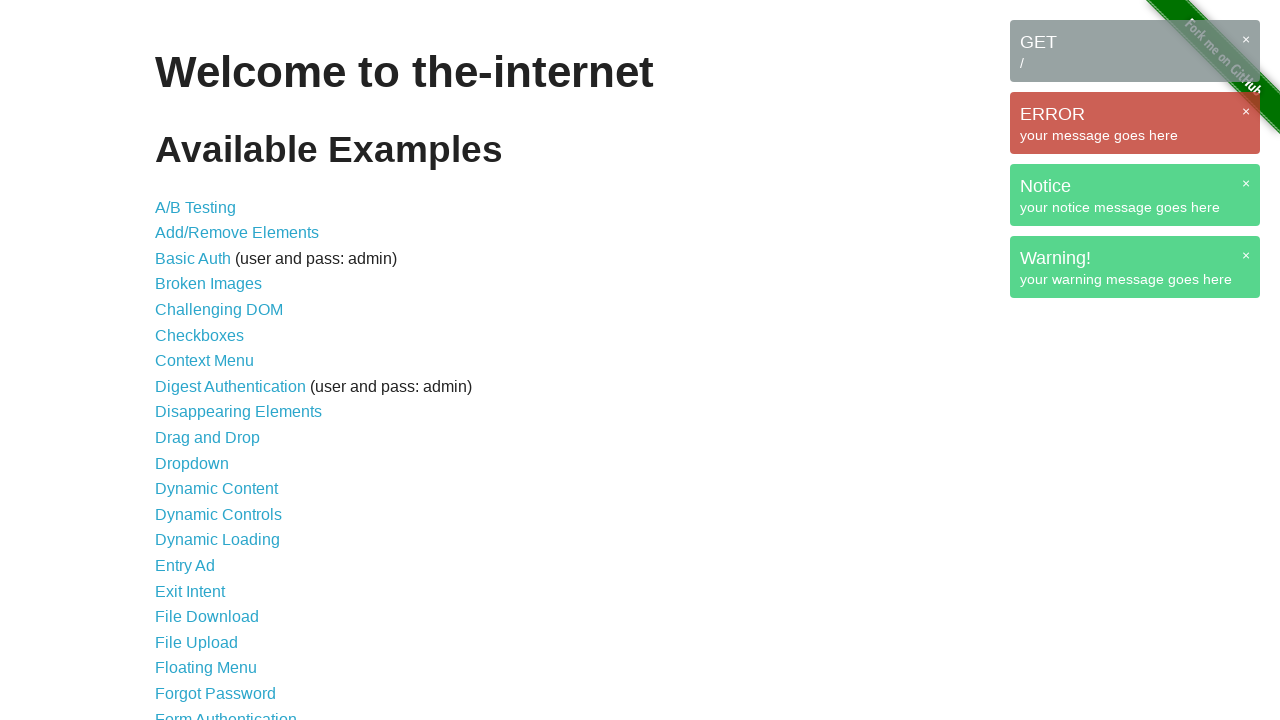